Tests CSS selector by ID by entering a name into the name field using CSS selector syntax.

Starting URL: https://testautomationpractice.blogspot.com/?m=1

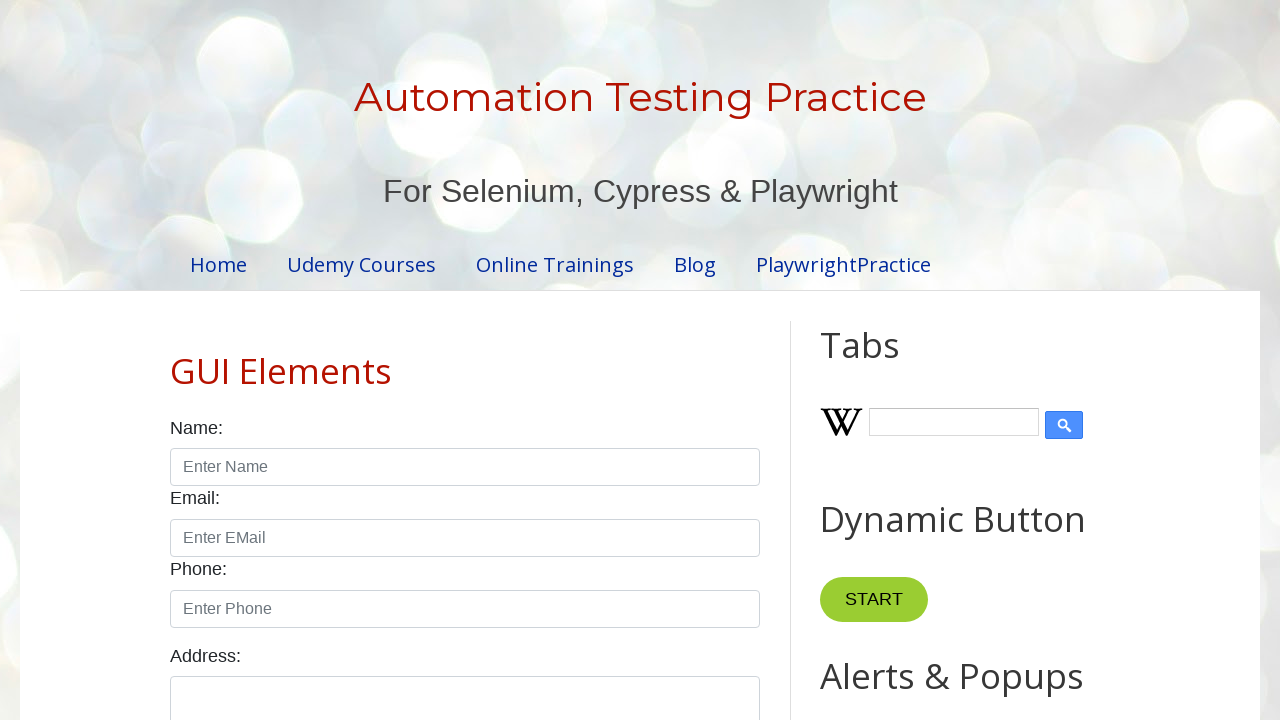

Filled name field with 'Murugan' using CSS selector on #name
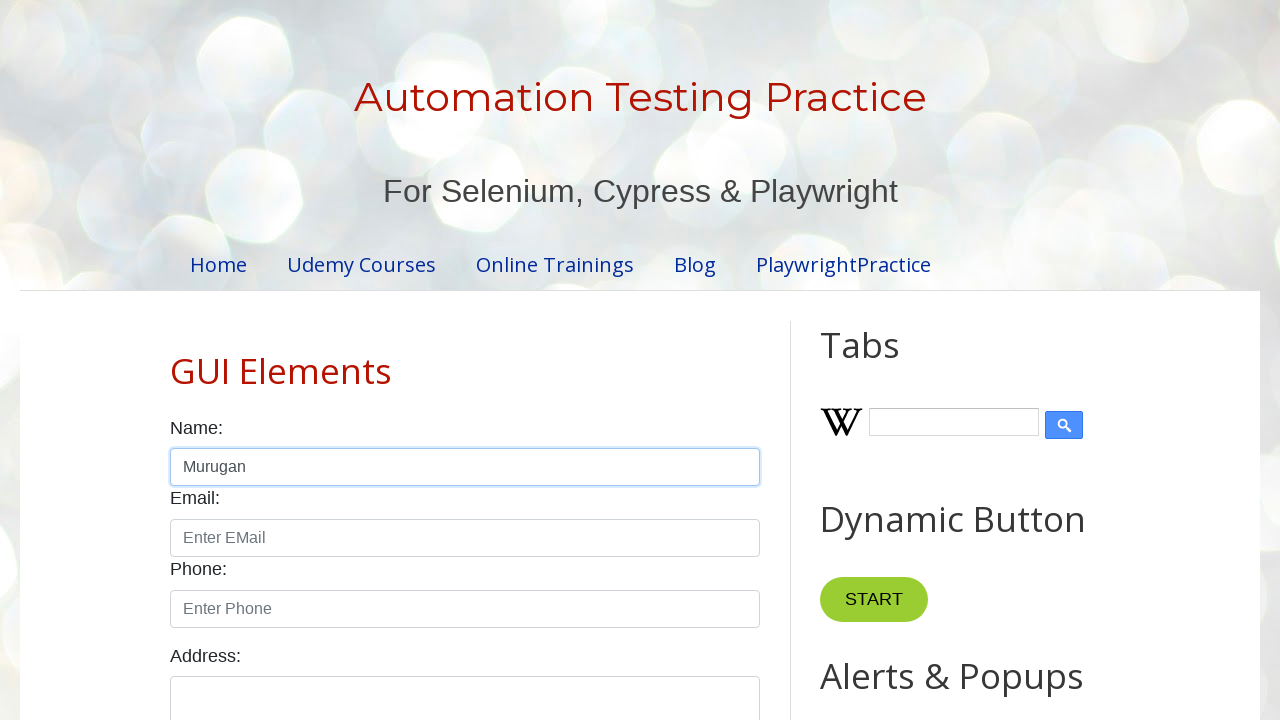

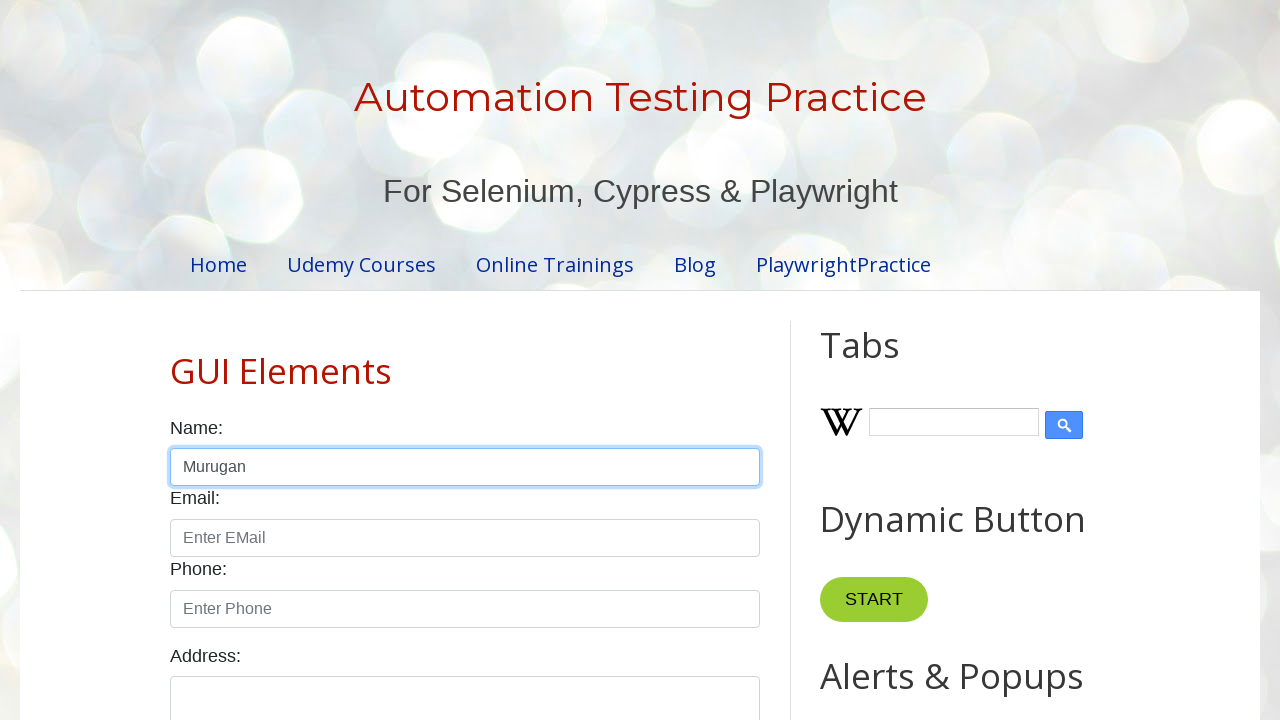